Tests search functionality on CSDN by entering "百度" (Baidu) as a search term and clicking the search button

Starting URL: https://www.csdn.net

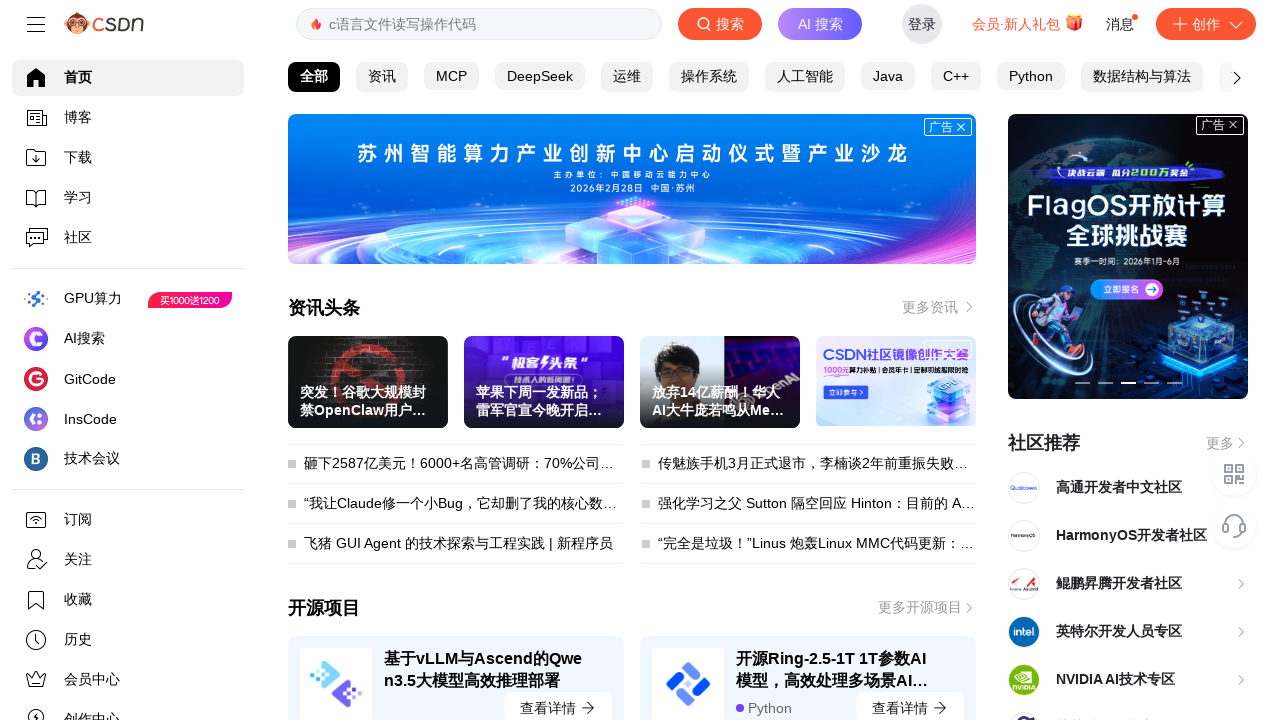

Filled search input with '百度' (Baidu) on //*[@id="toolbar-search-input"]
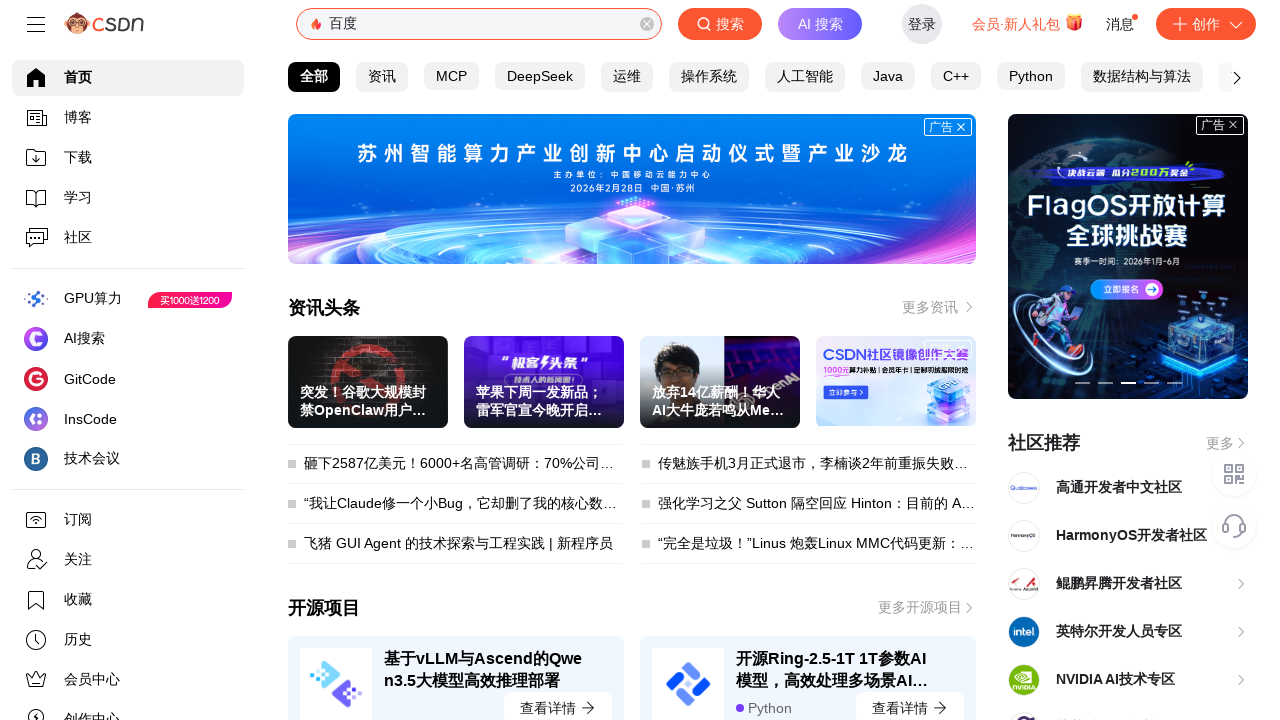

Clicked search button to perform search at (720, 24) on xpath=//*[@id="toolbar-search-button"]
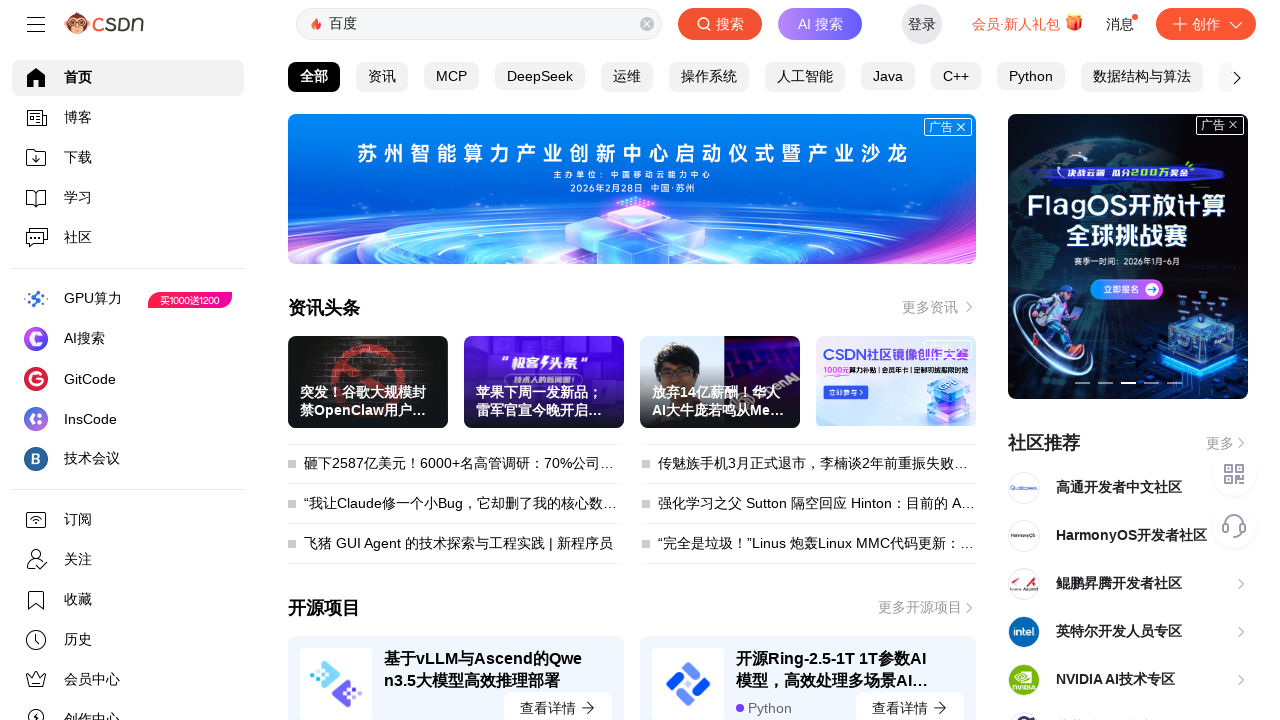

Search results loaded and network idle
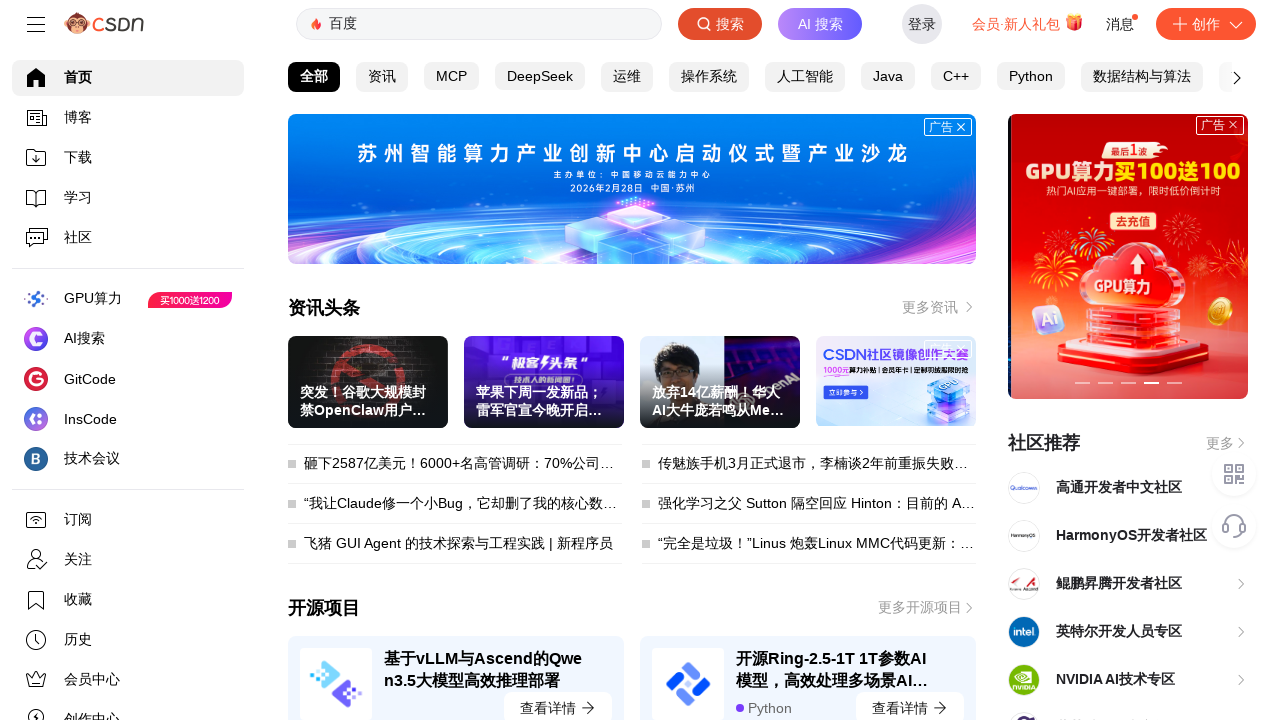

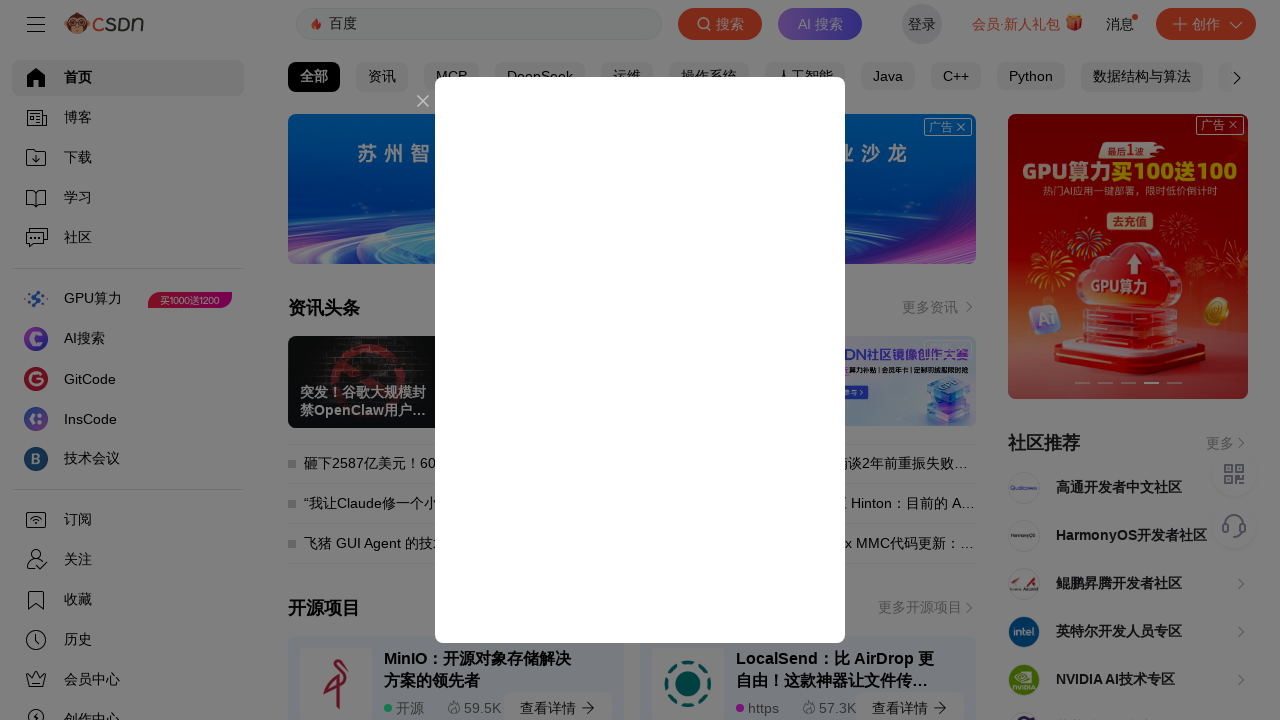